Tests confirm JavaScript alert by clicking a button to trigger the confirmation dialog and accepting it

Starting URL: https://v1.training-support.net/selenium/javascript-alerts

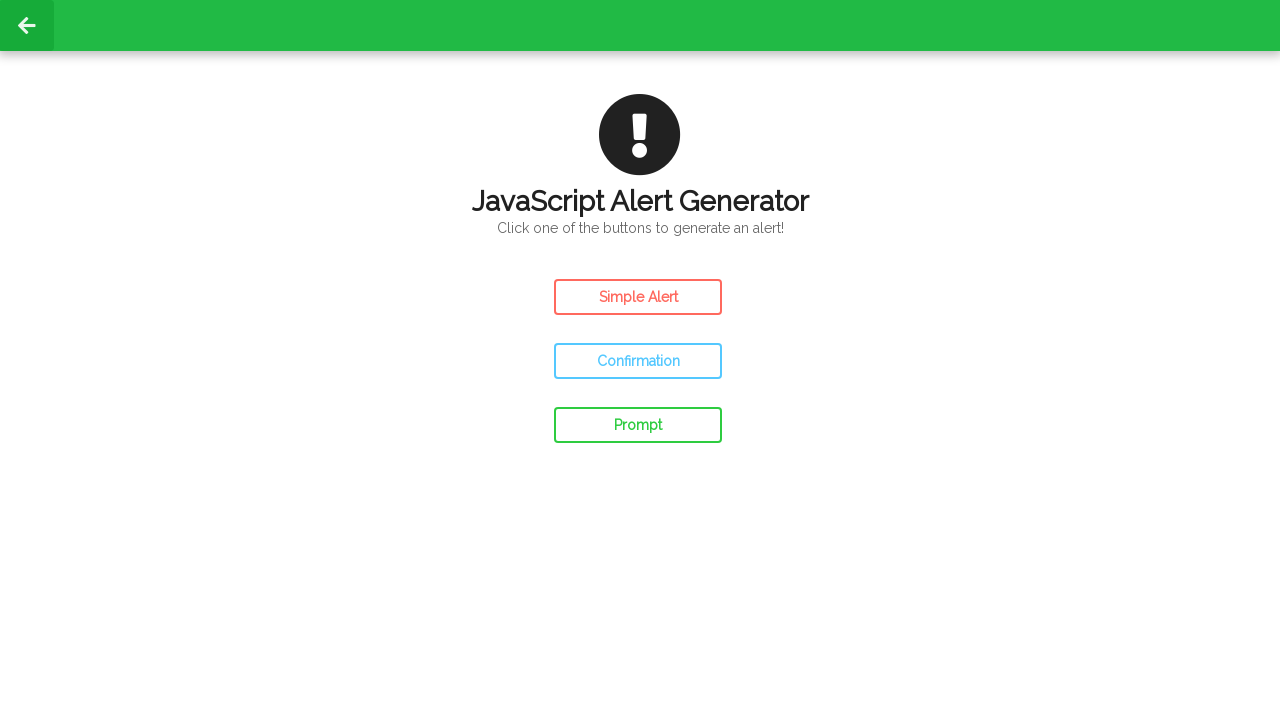

Clicked the confirm button to trigger JavaScript alert dialog at (638, 361) on #confirm
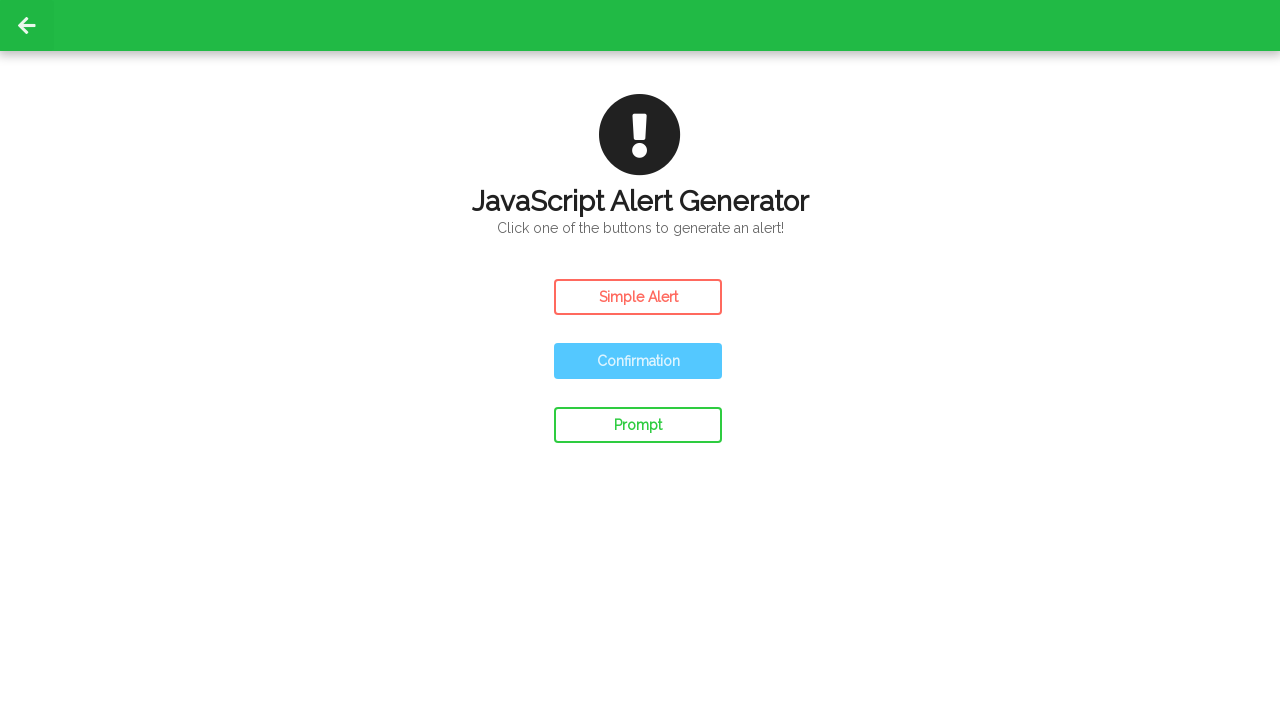

Set up dialog handler to accept confirmation dialog
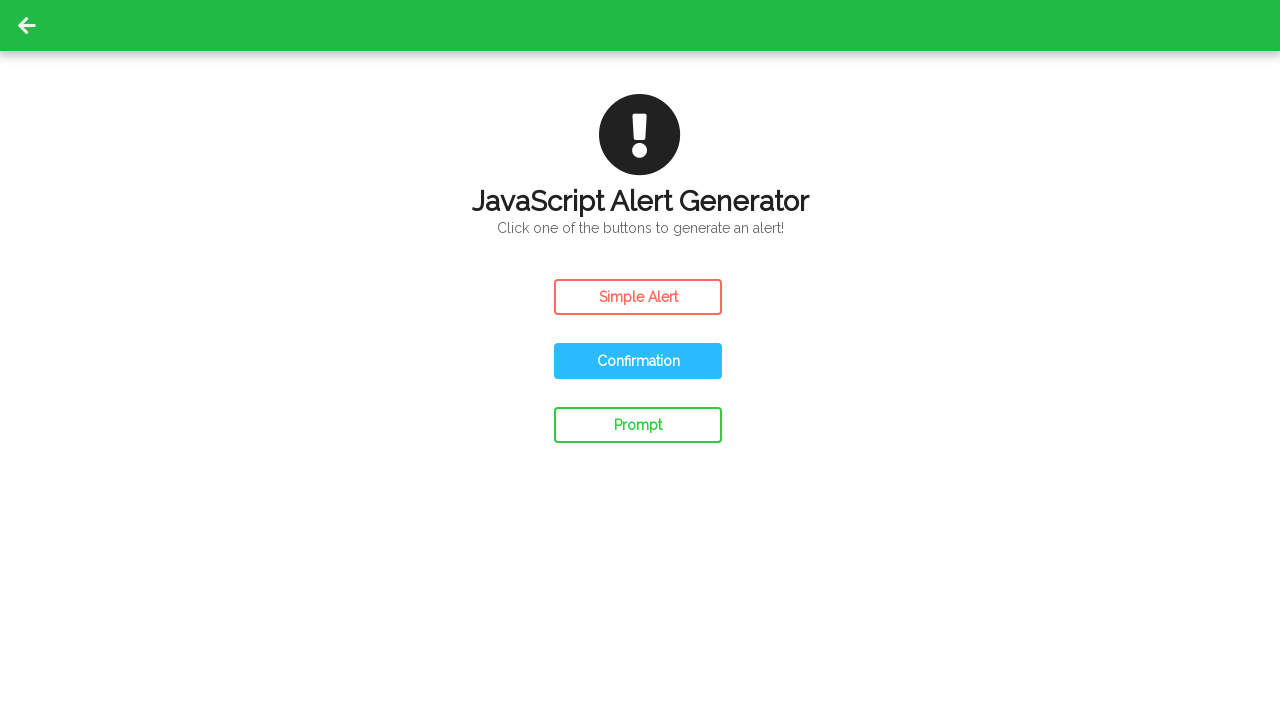

Waited for page to process confirmation dialog acceptance
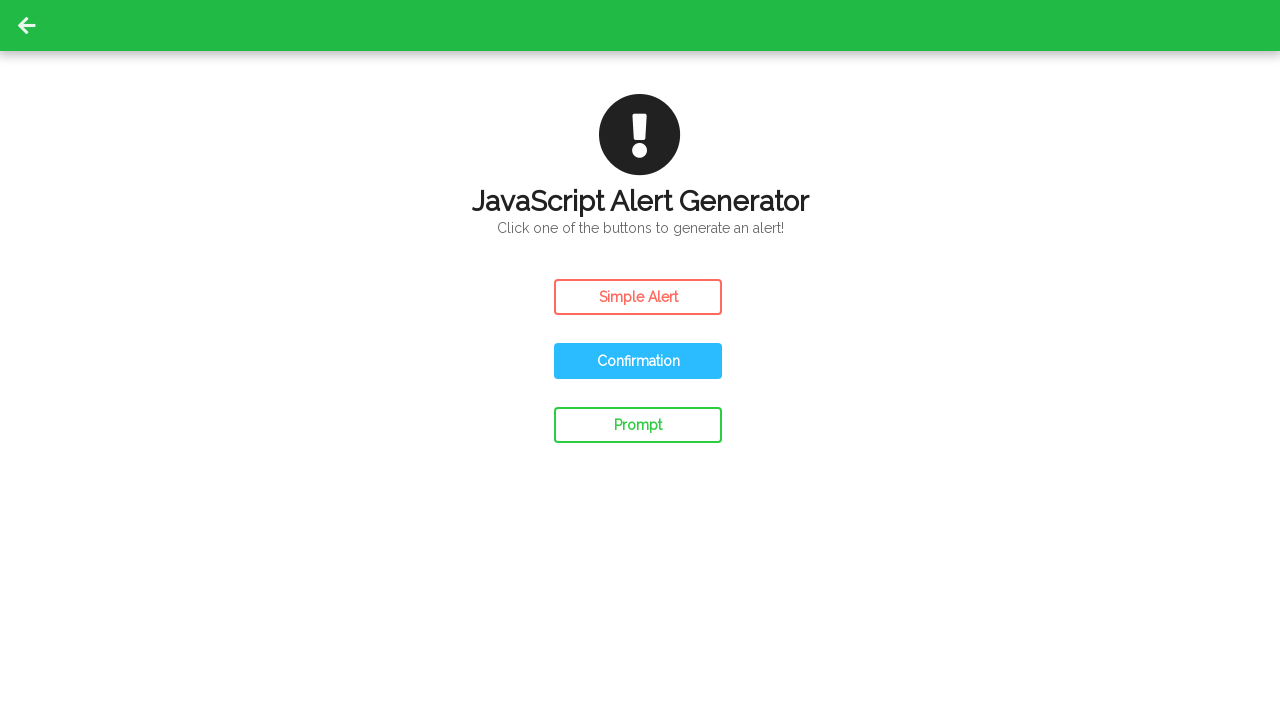

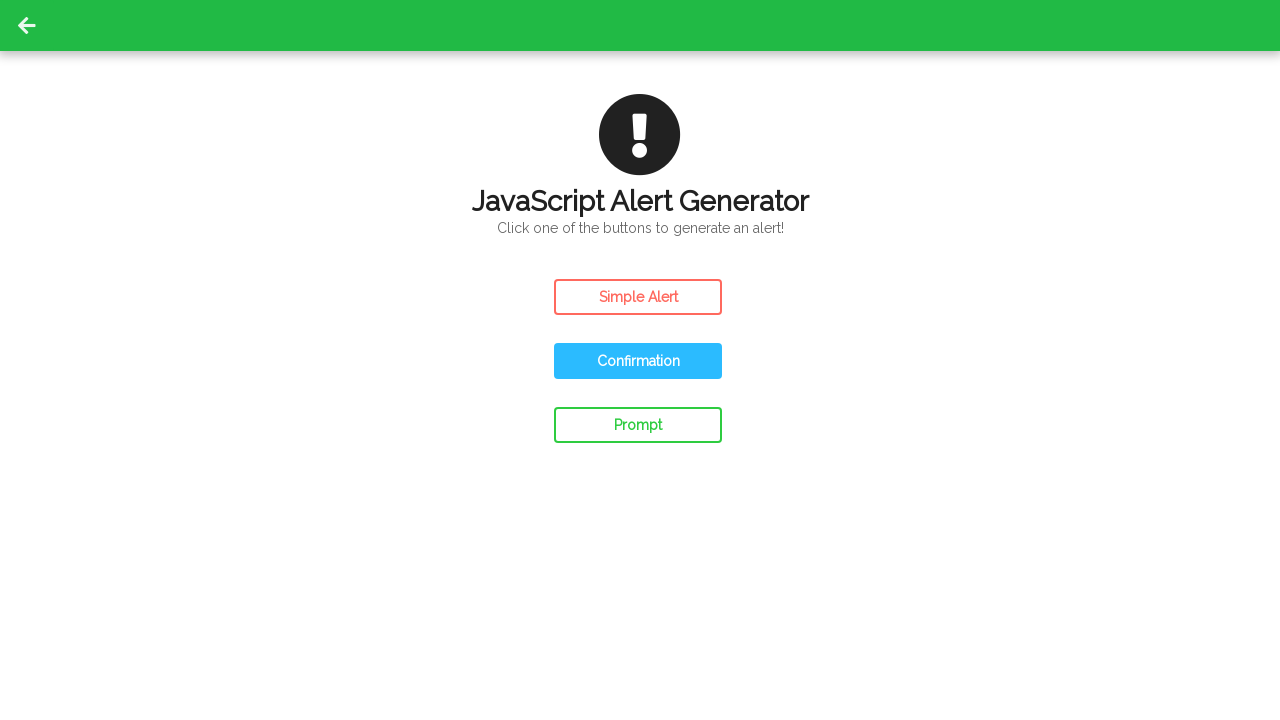